Navigates to Toutiao (a Chinese news aggregator) homepage, waits for feed cards to load, and scrolls down the page to trigger content loading.

Starting URL: https://toutiao.com/

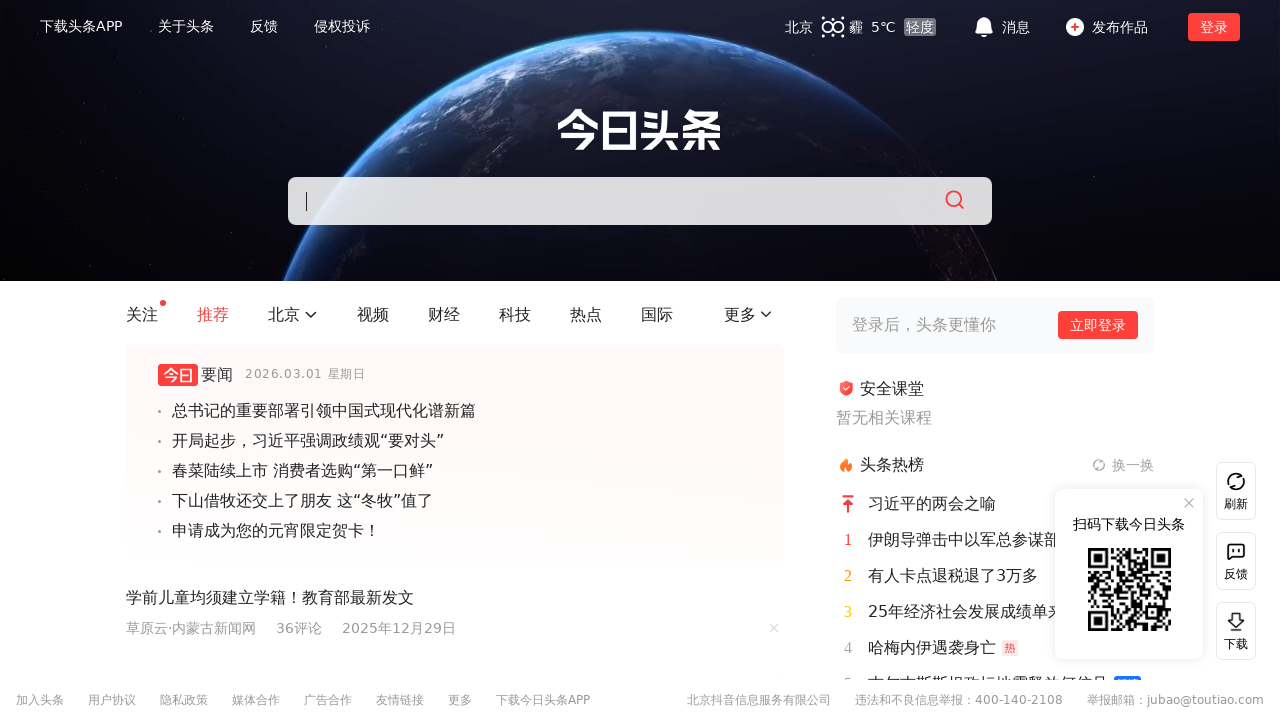

Navigated to Toutiao homepage
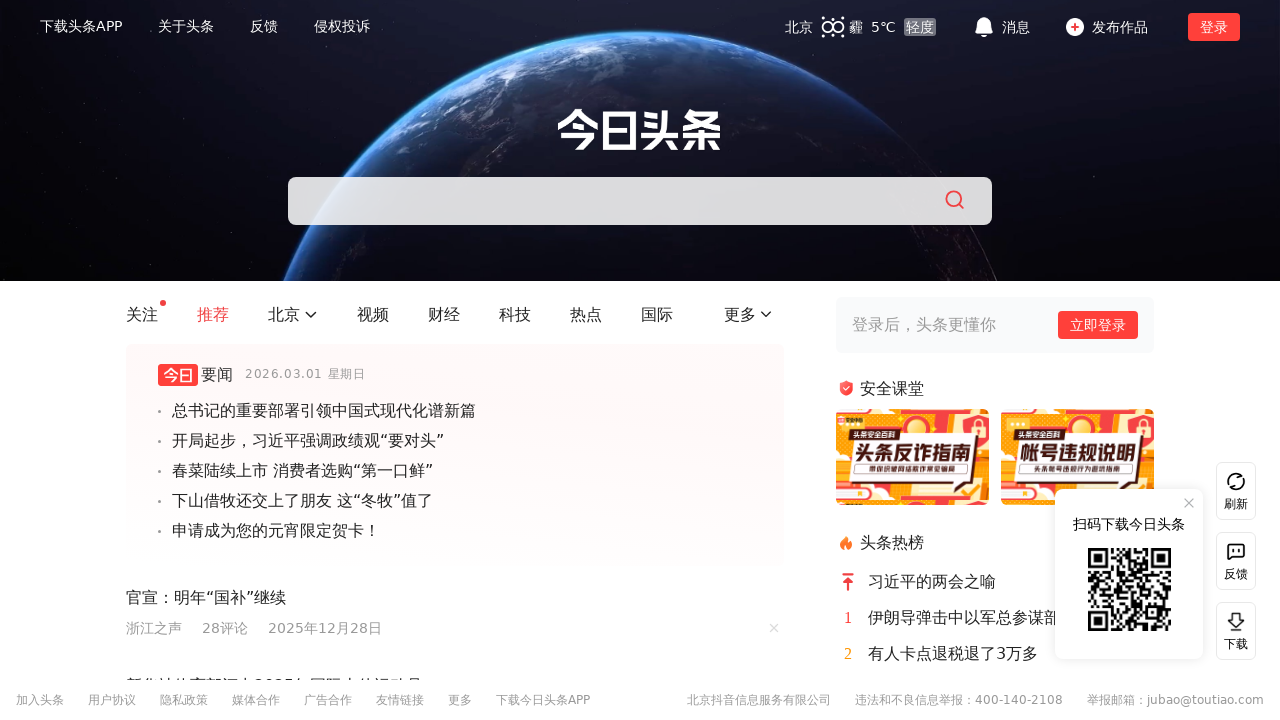

Feed cards loaded and became visible
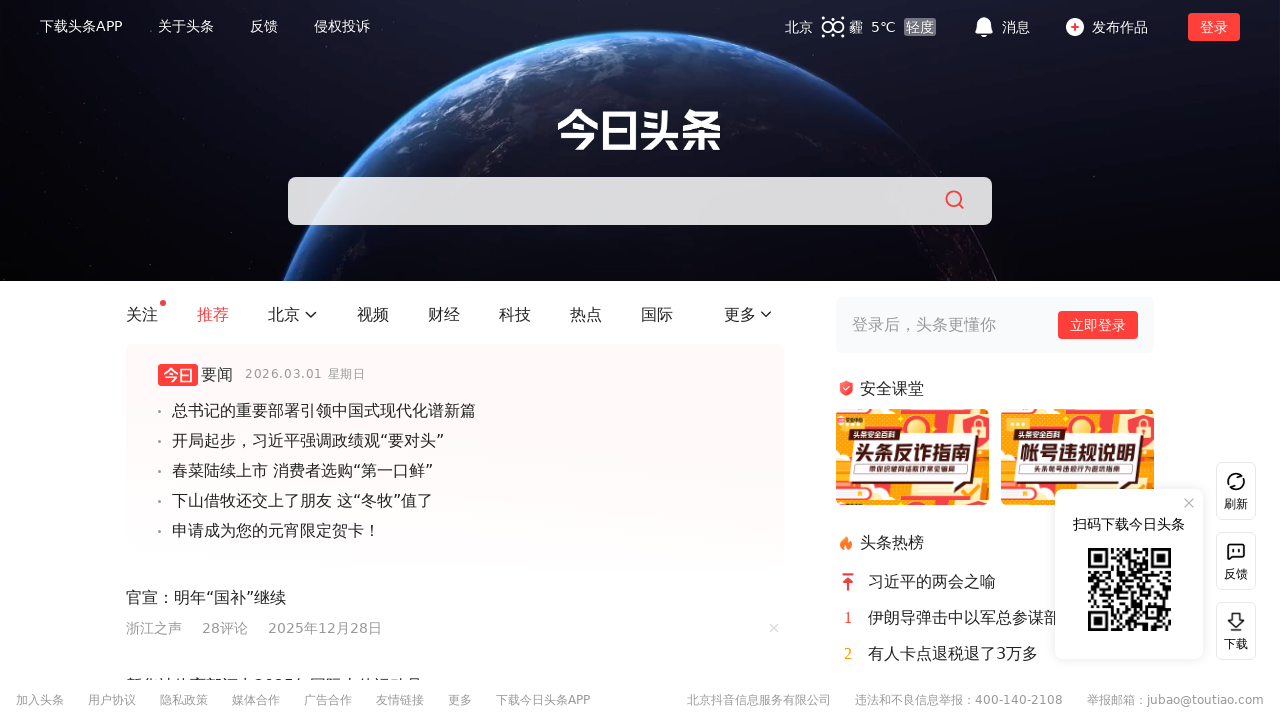

Scrolled down the page to trigger lazy loading
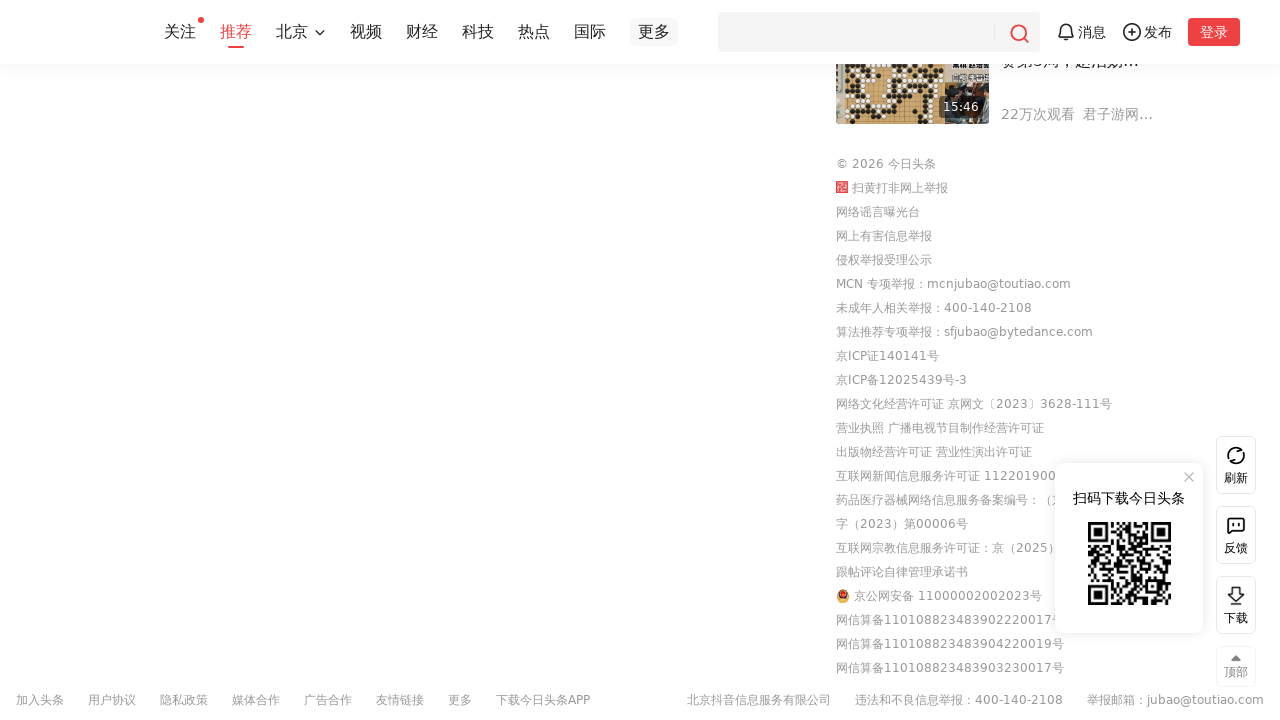

Waited for additional content to load after scrolling
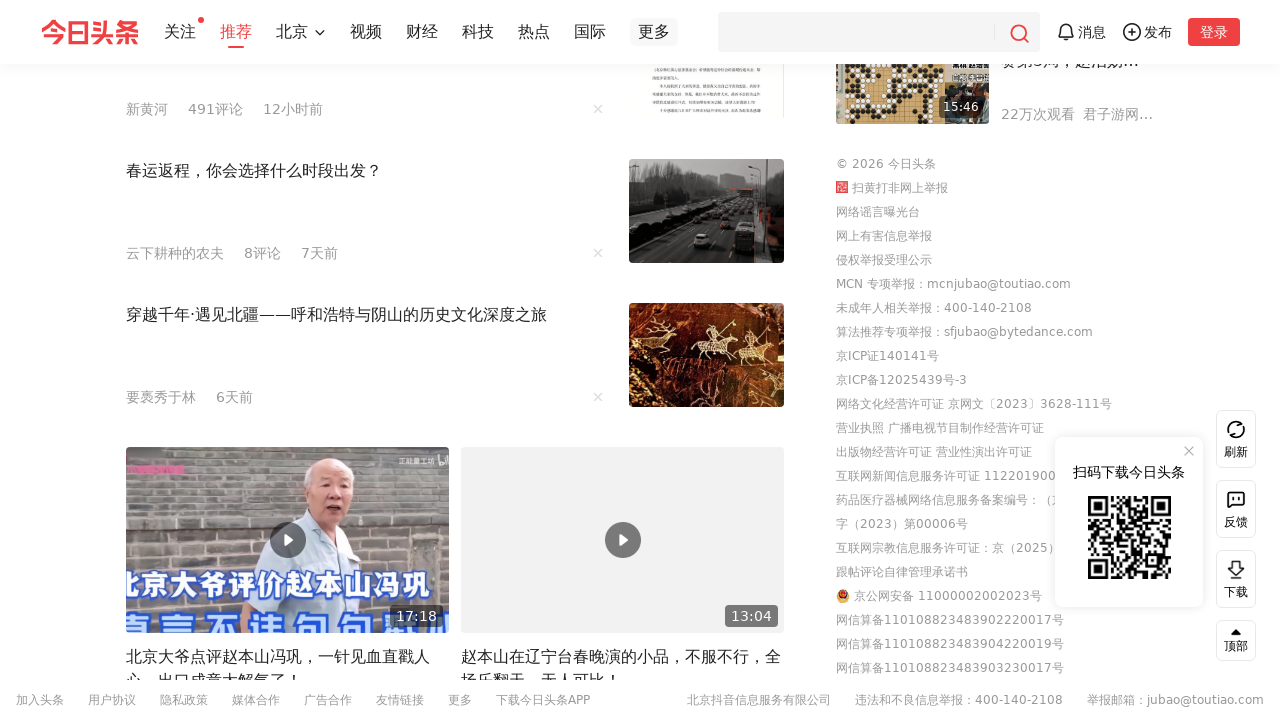

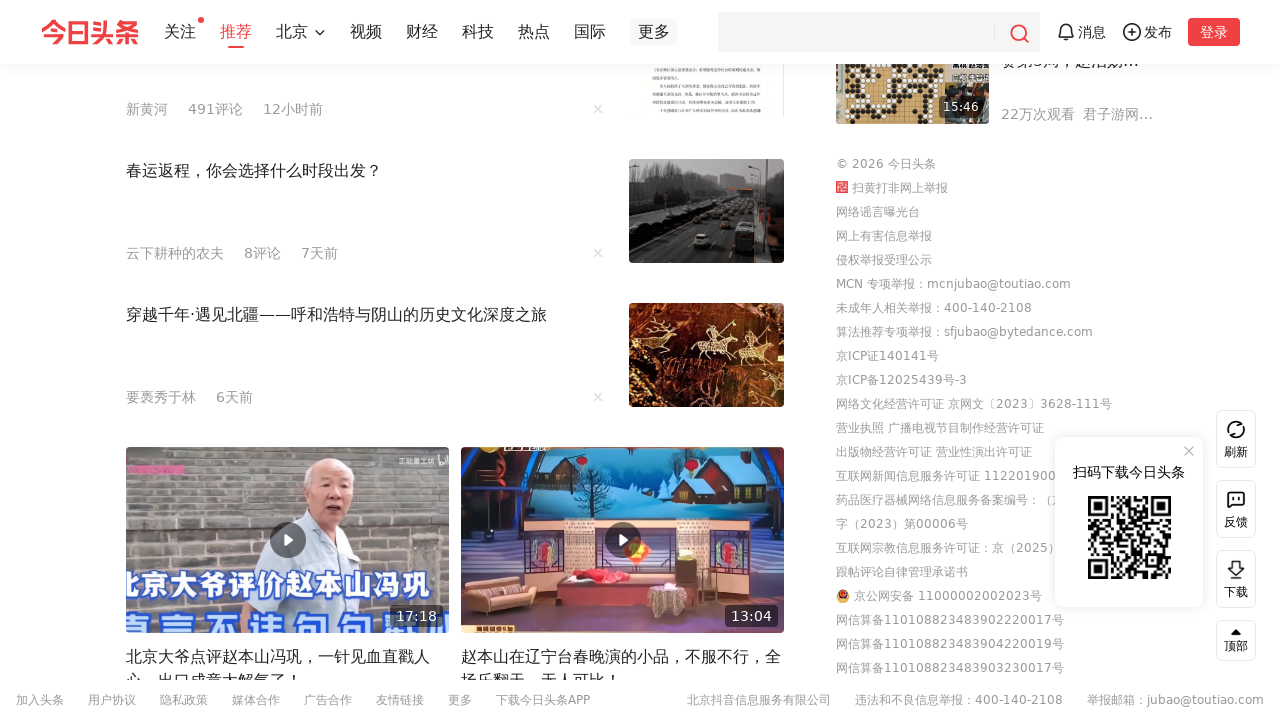